Tests a registration form by navigating to the register page, filling in user details (username, email, gender, hobbies, country, date of birth, biography), submitting the form, and verifying the submitted data appears correctly in a results table.

Starting URL: https://material.playwrightvn.com/

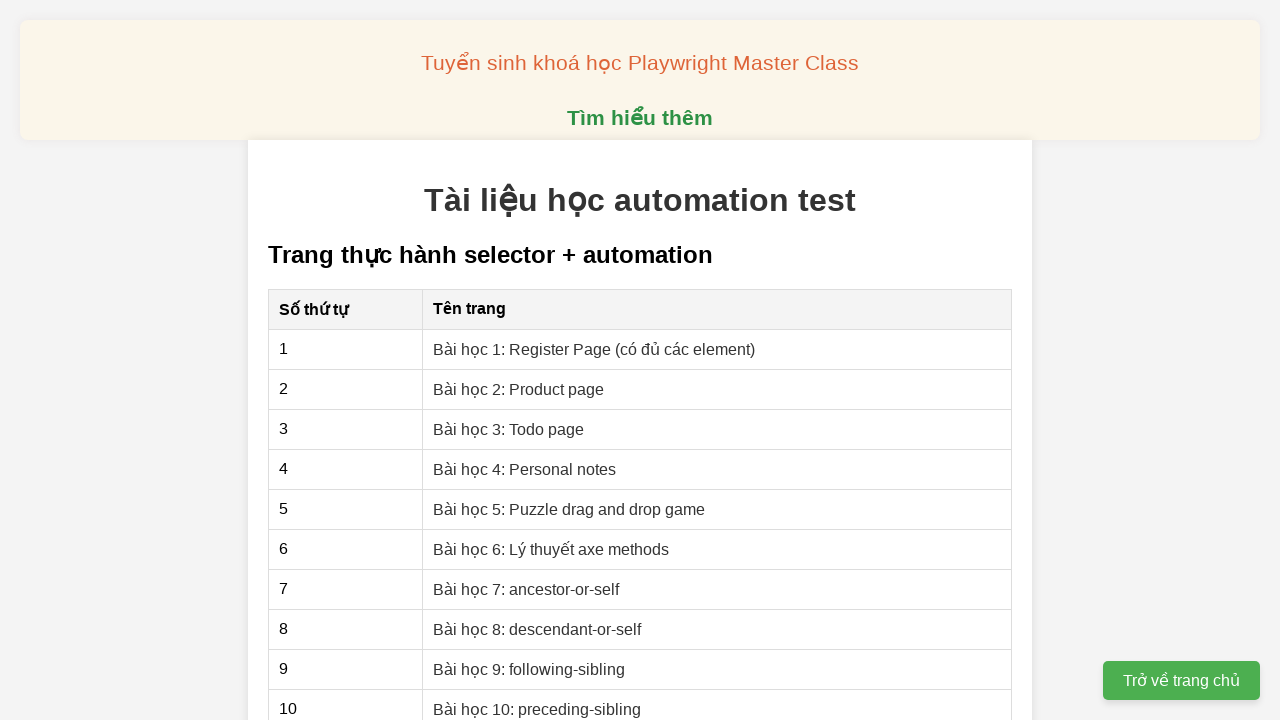

Clicked on Register Page link at (594, 349) on internal:role=link[name="Register Page"i]
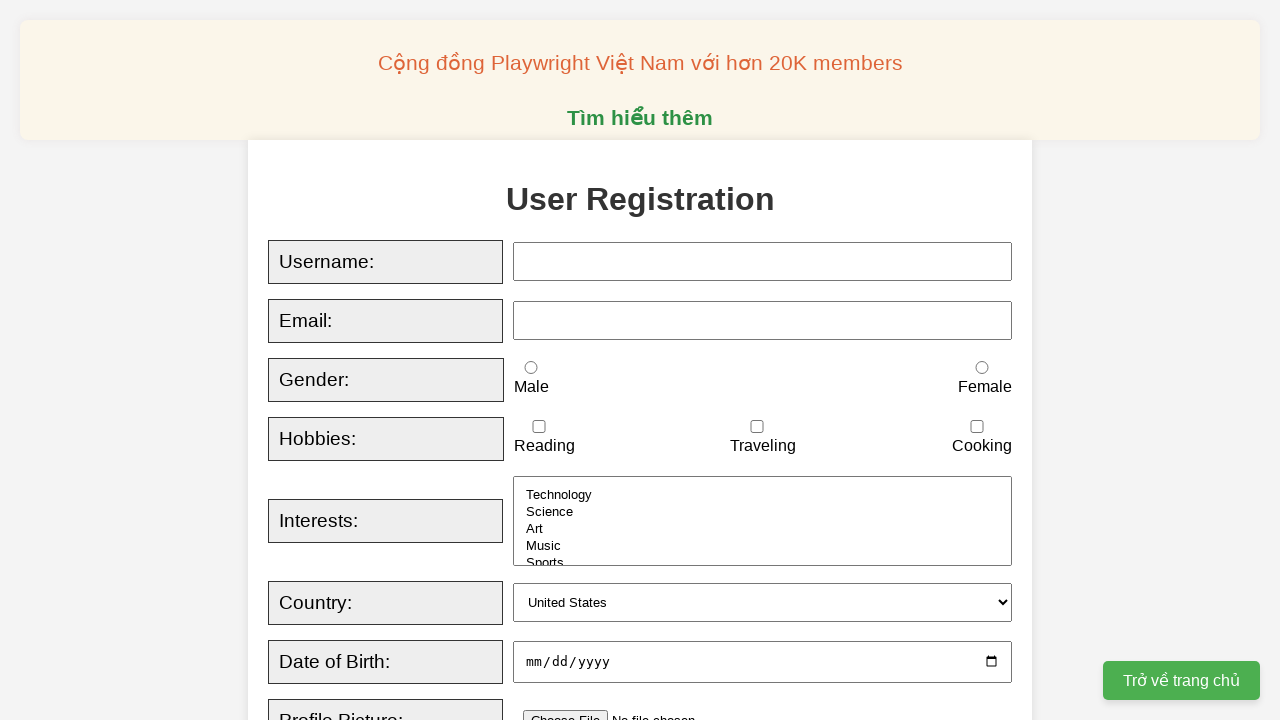

Filled username field with 'thaothanh' on internal:label="Username"i
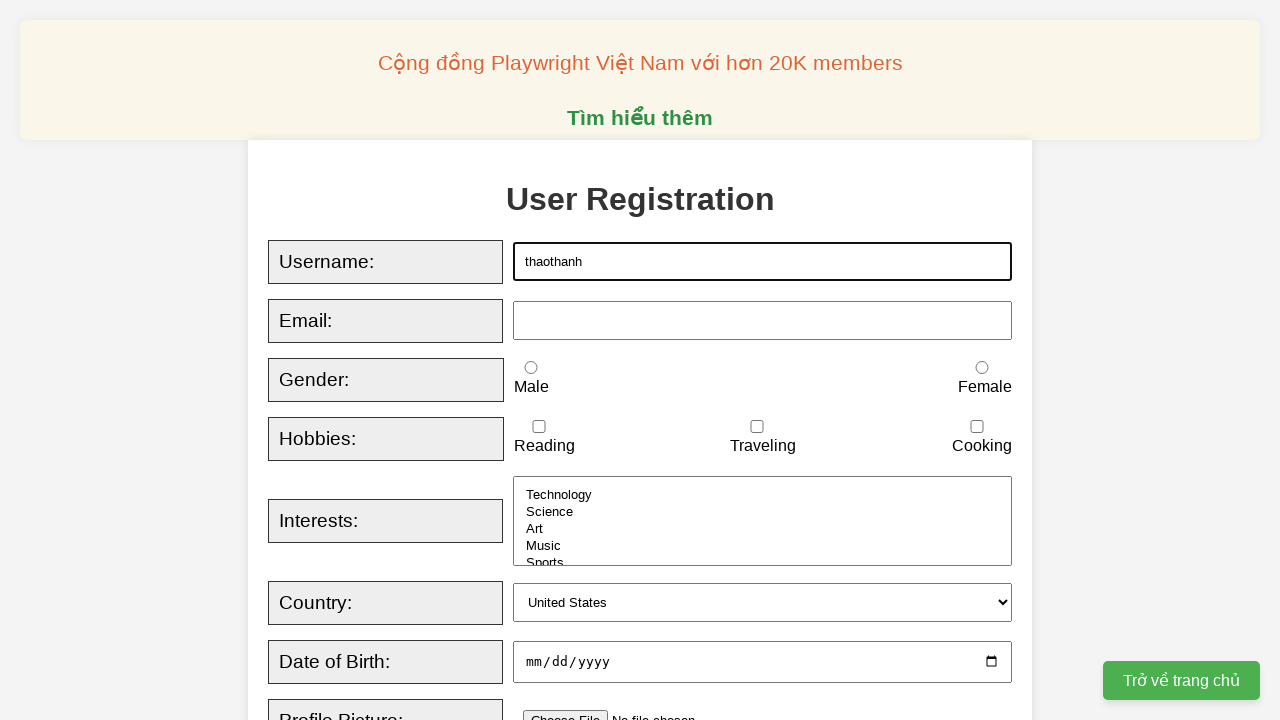

Filled email field with 'thaothanh@gmail.com' on internal:label="Email"i
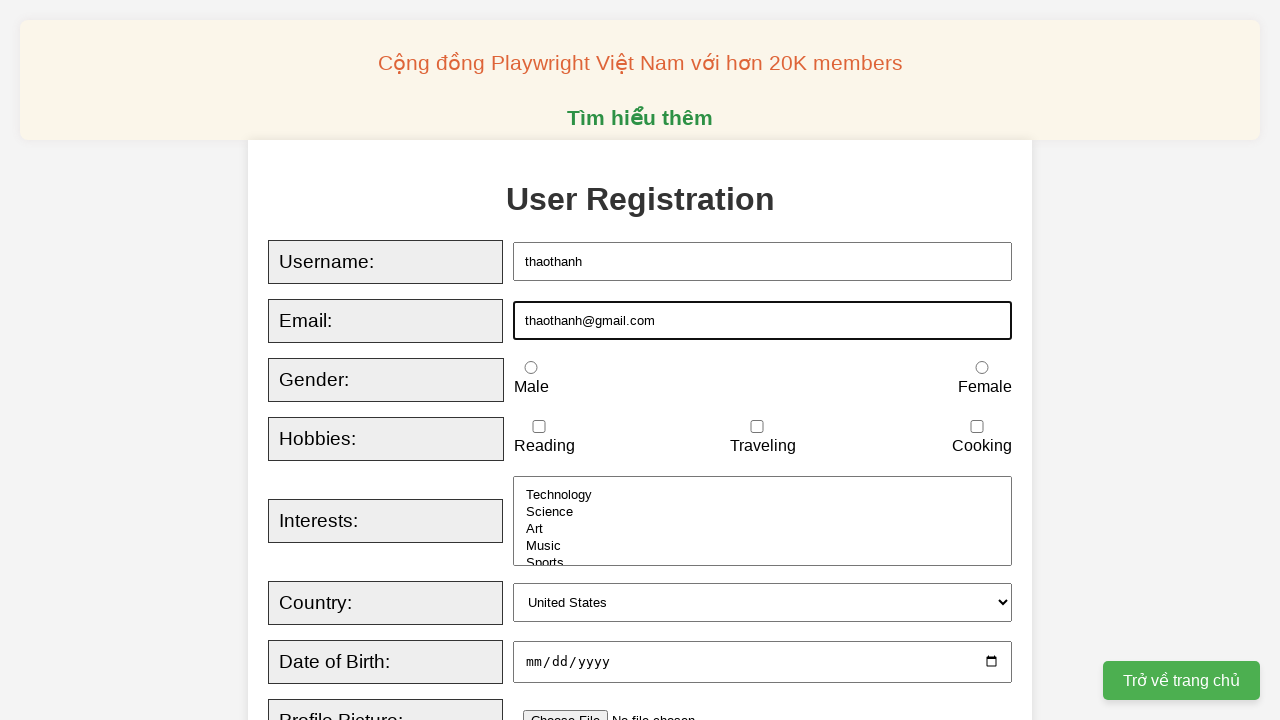

Selected female gender option at (982, 368) on #female
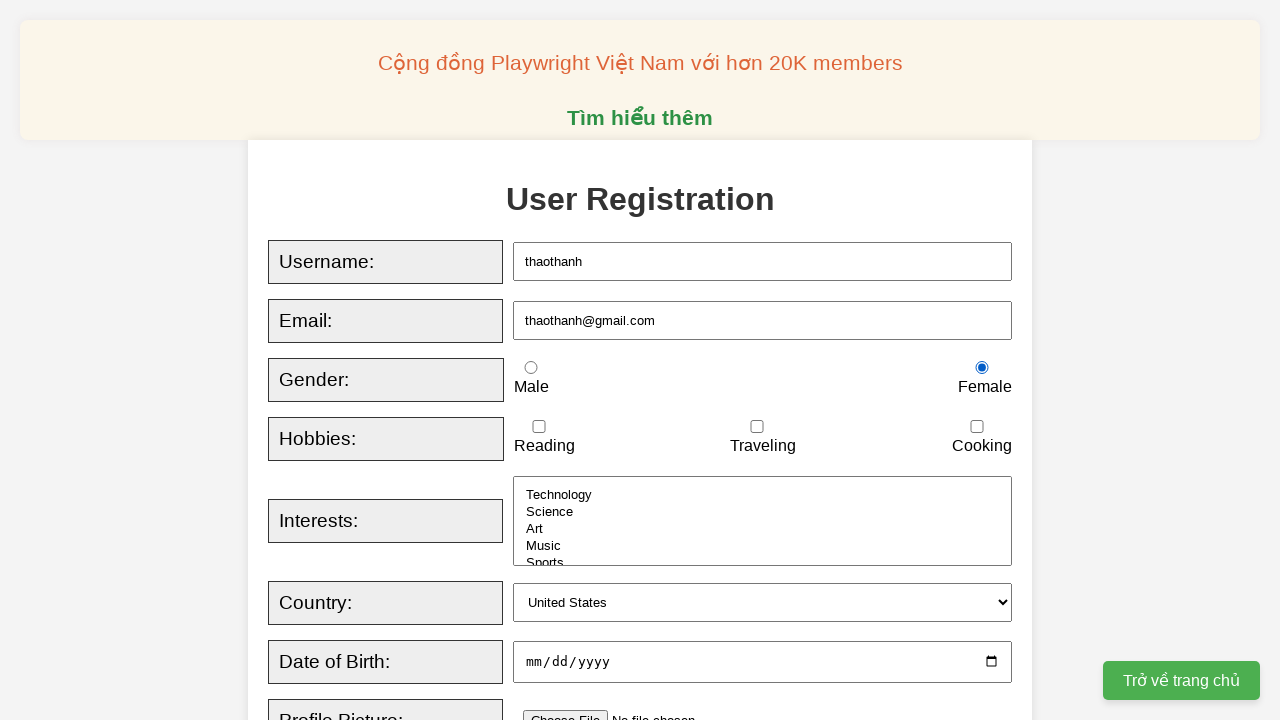

Checked reading hobby checkbox at (539, 427) on #reading
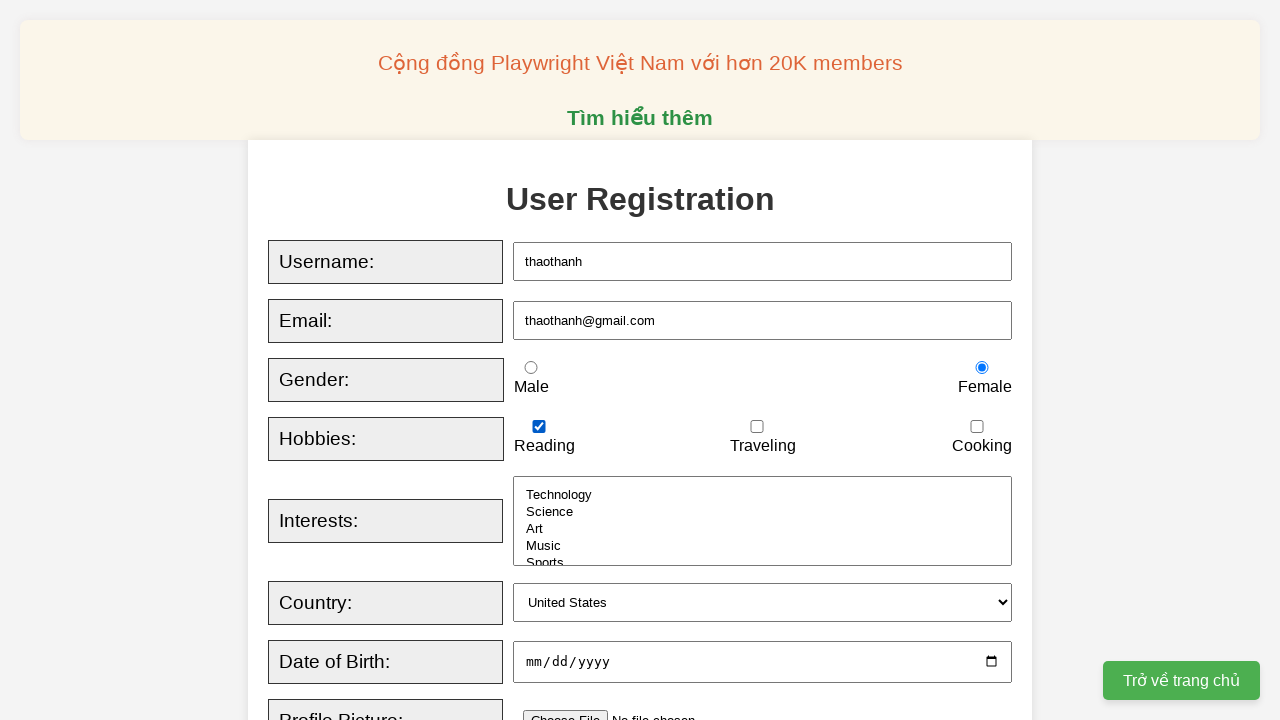

Selected 'technology' from interests dropdown on #interests
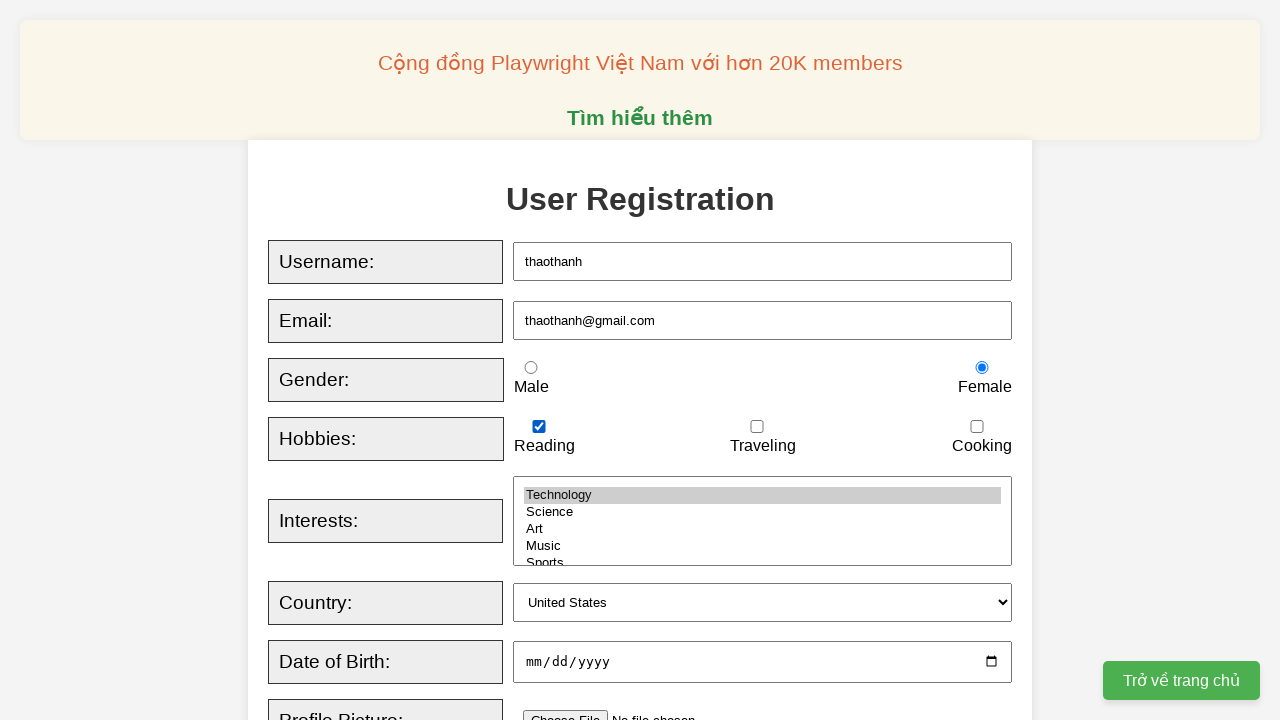

Selected 'canada' from country dropdown on #country
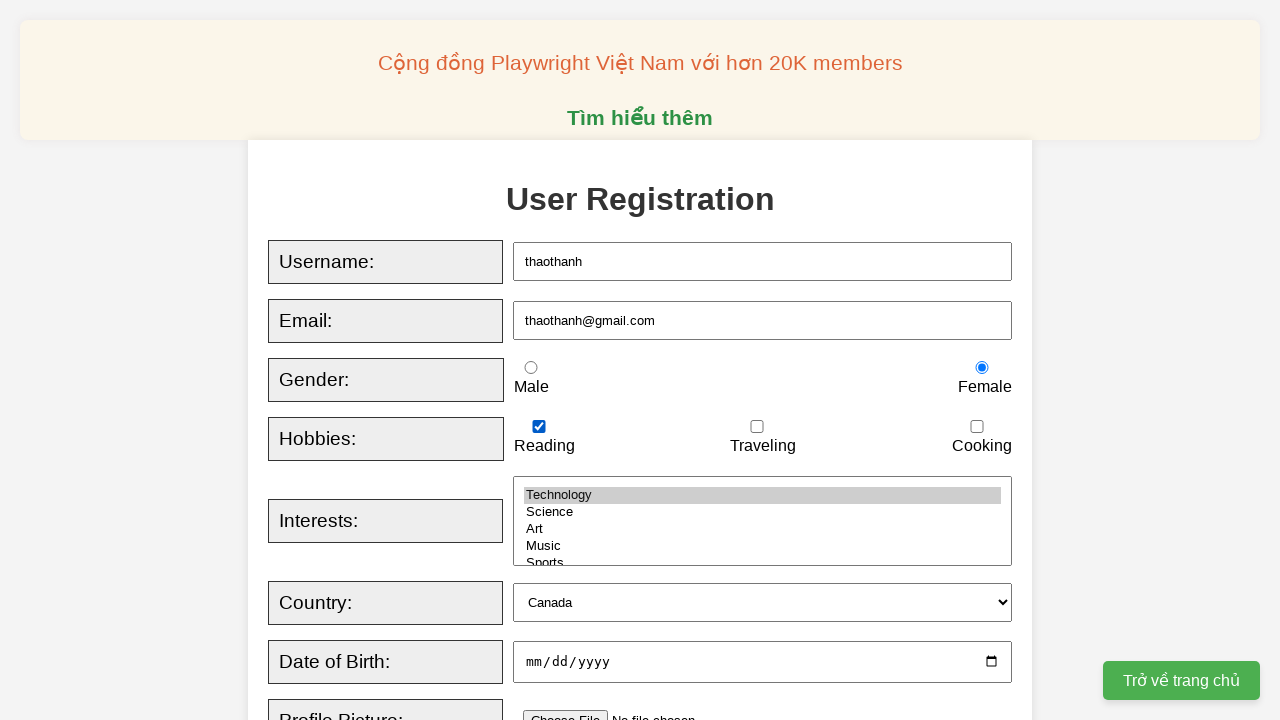

Filled date of birth with '1998-12-31' on input[type="date"]
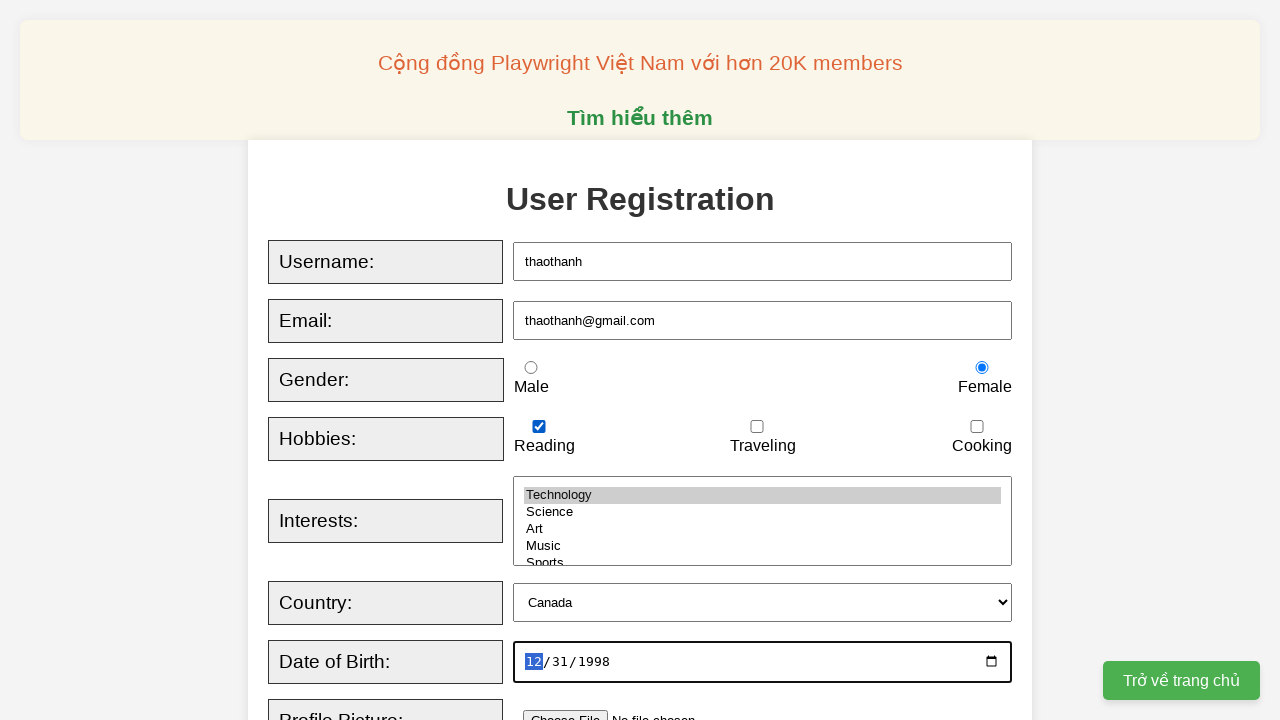

Filled biography field with 'Thao test 123' on #bio
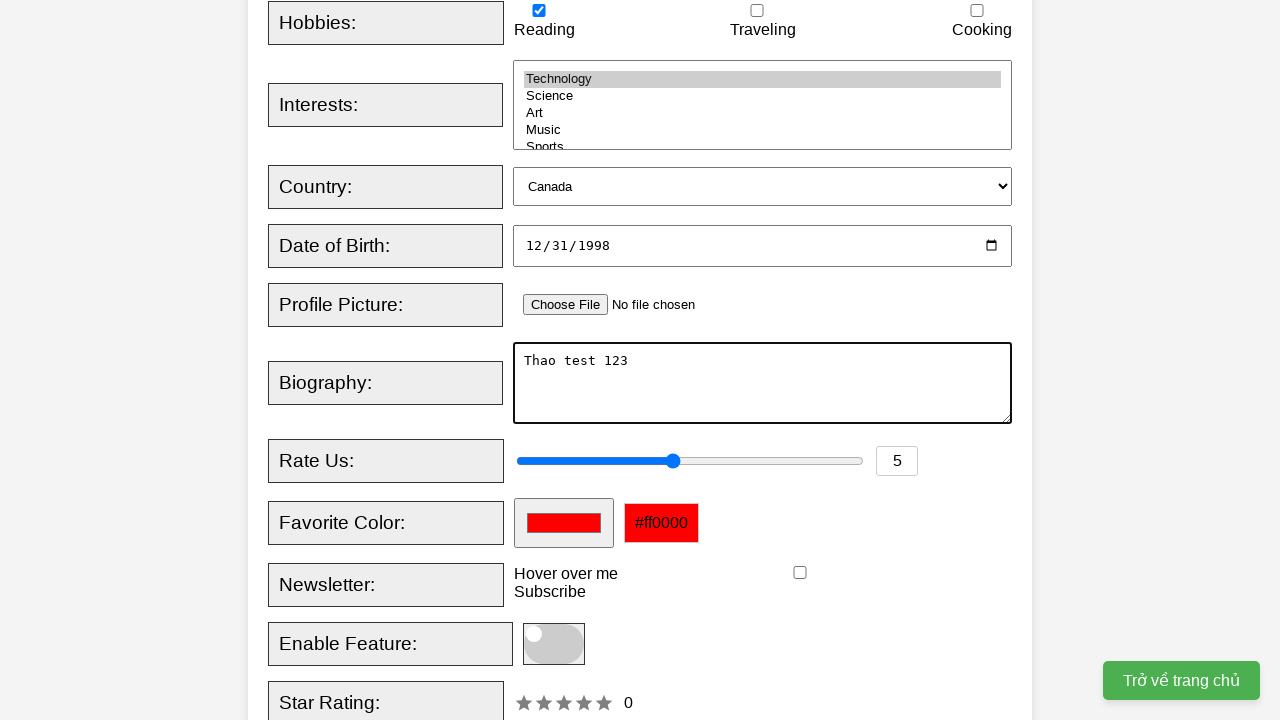

Clicked Register button to submit form at (528, 360) on internal:role=button[name="Register"i]
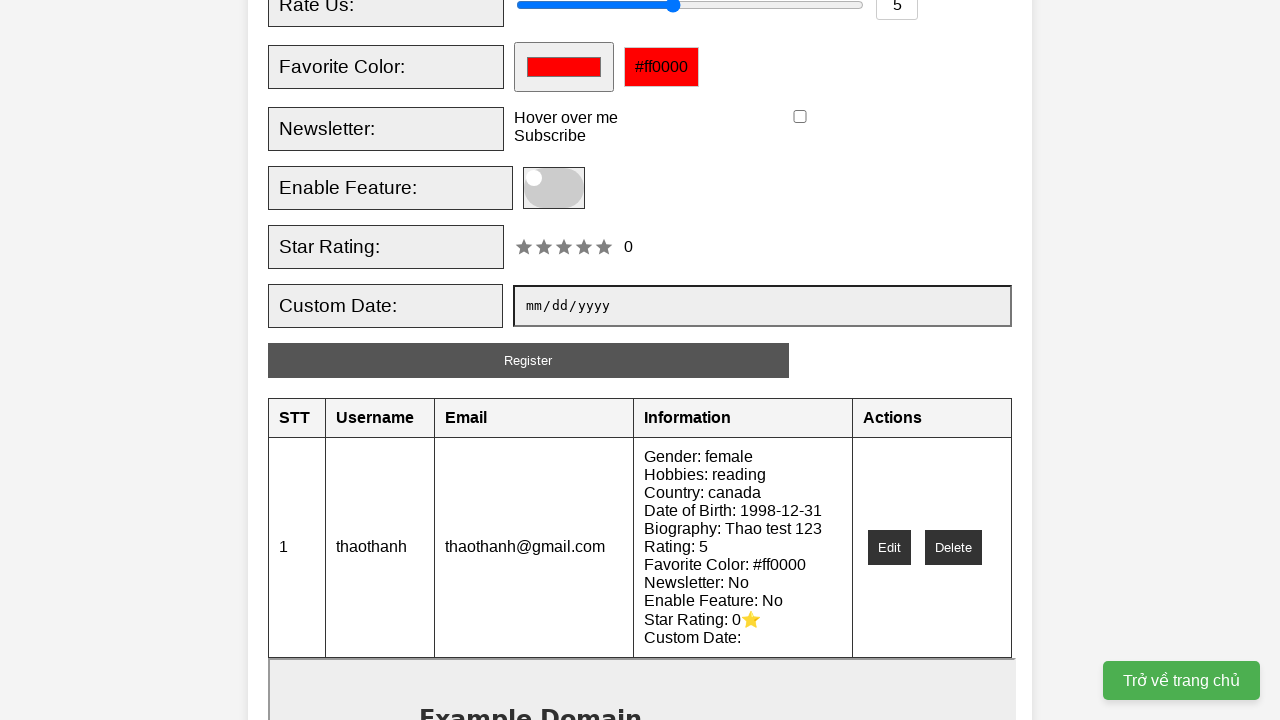

Results table loaded with submitted data
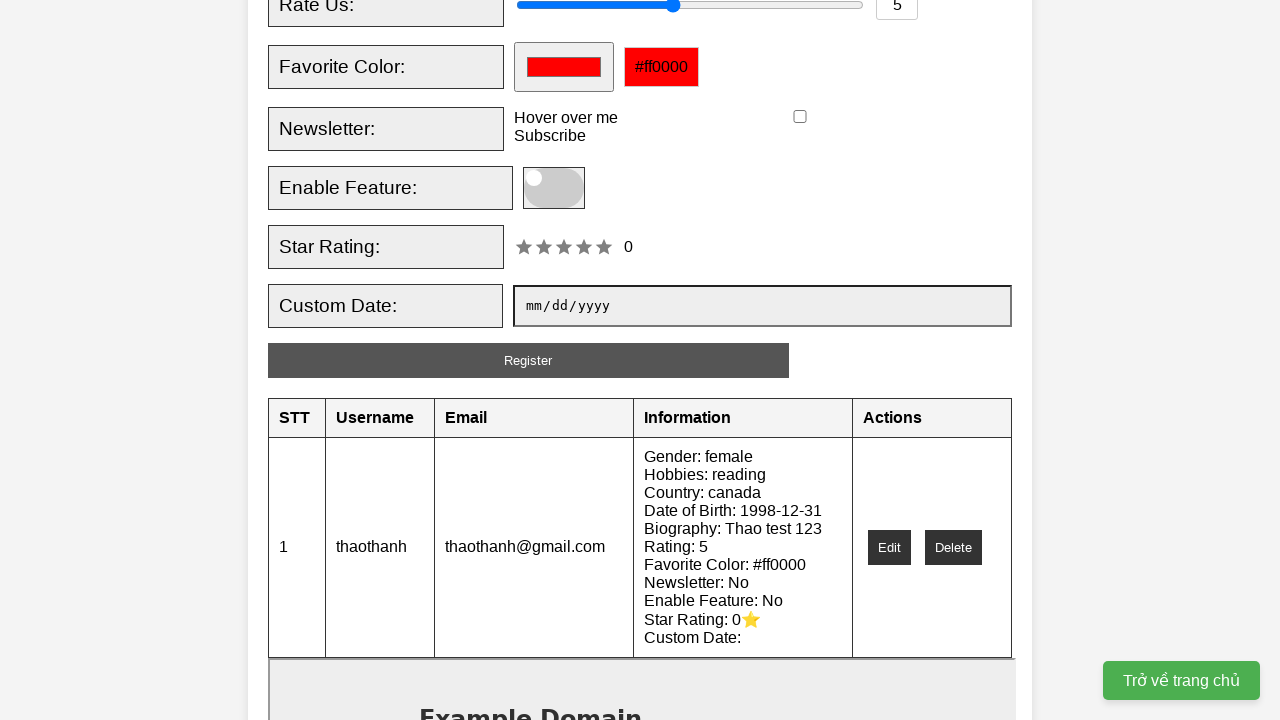

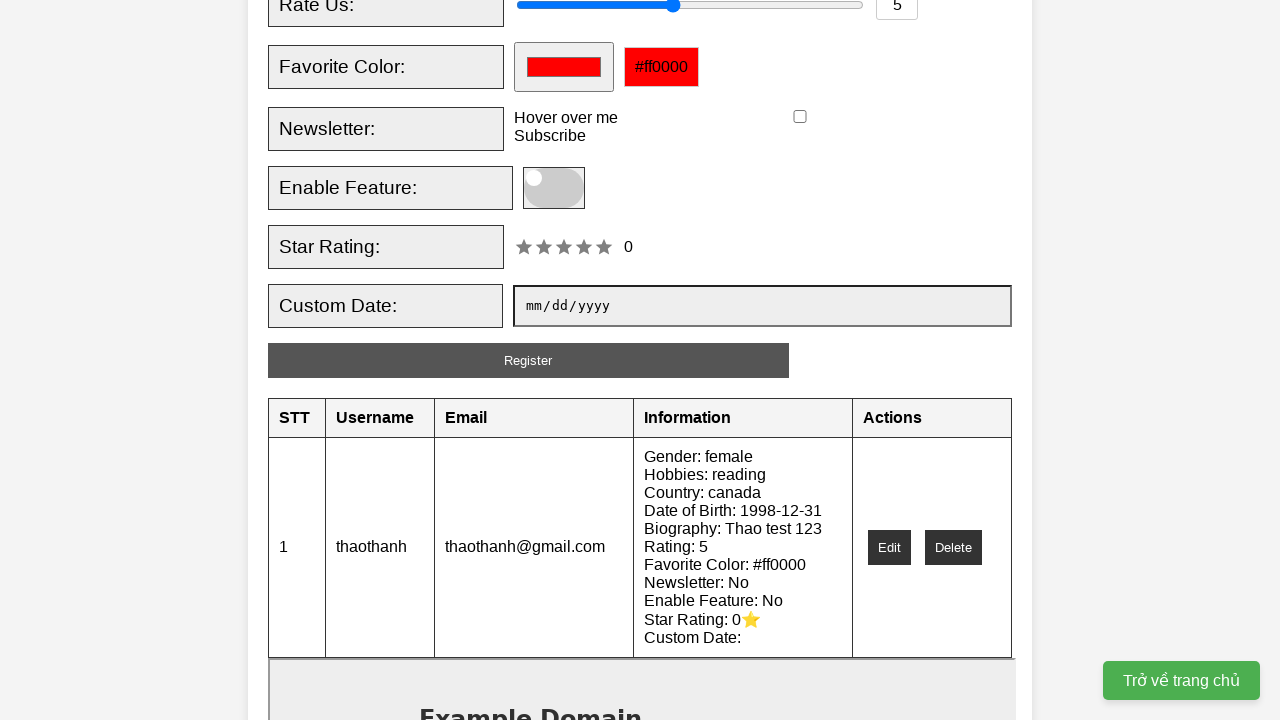